Navigates to Rahul Shetty Academy homepage and verifies the page loads by checking the title and URL are accessible.

Starting URL: https://rahulshettyacademy.com

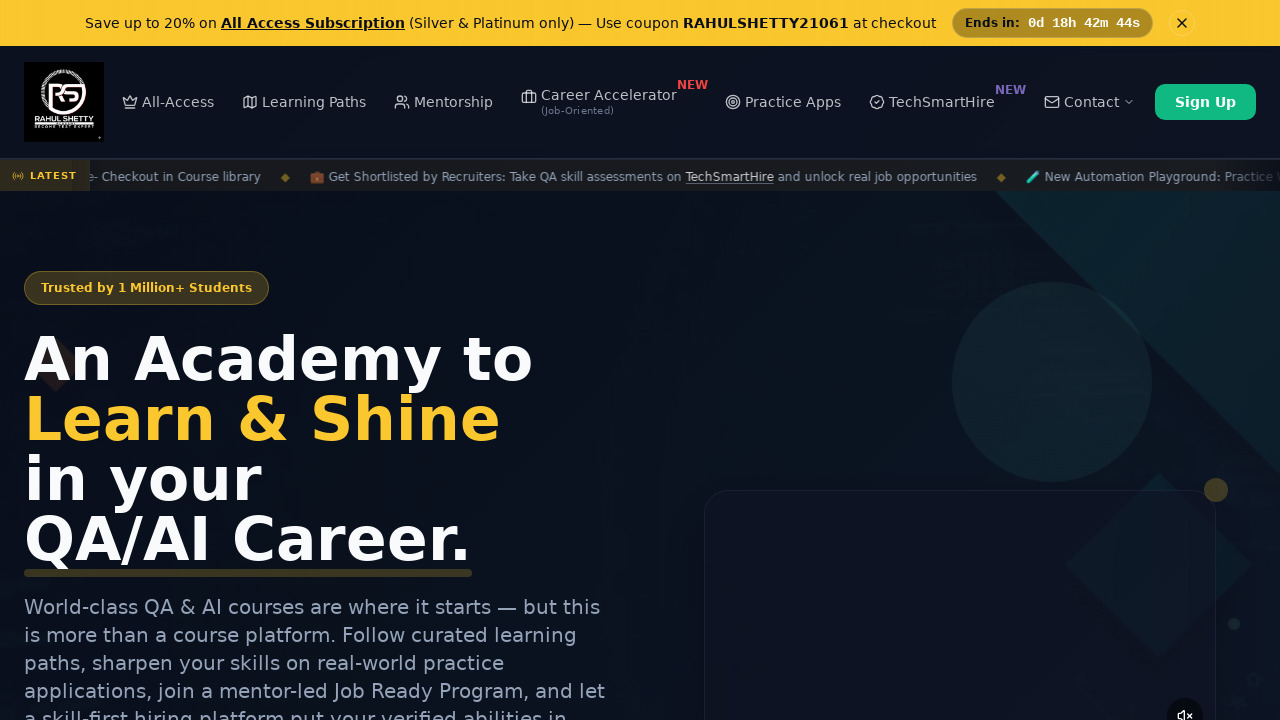

Waited for page DOM content to load
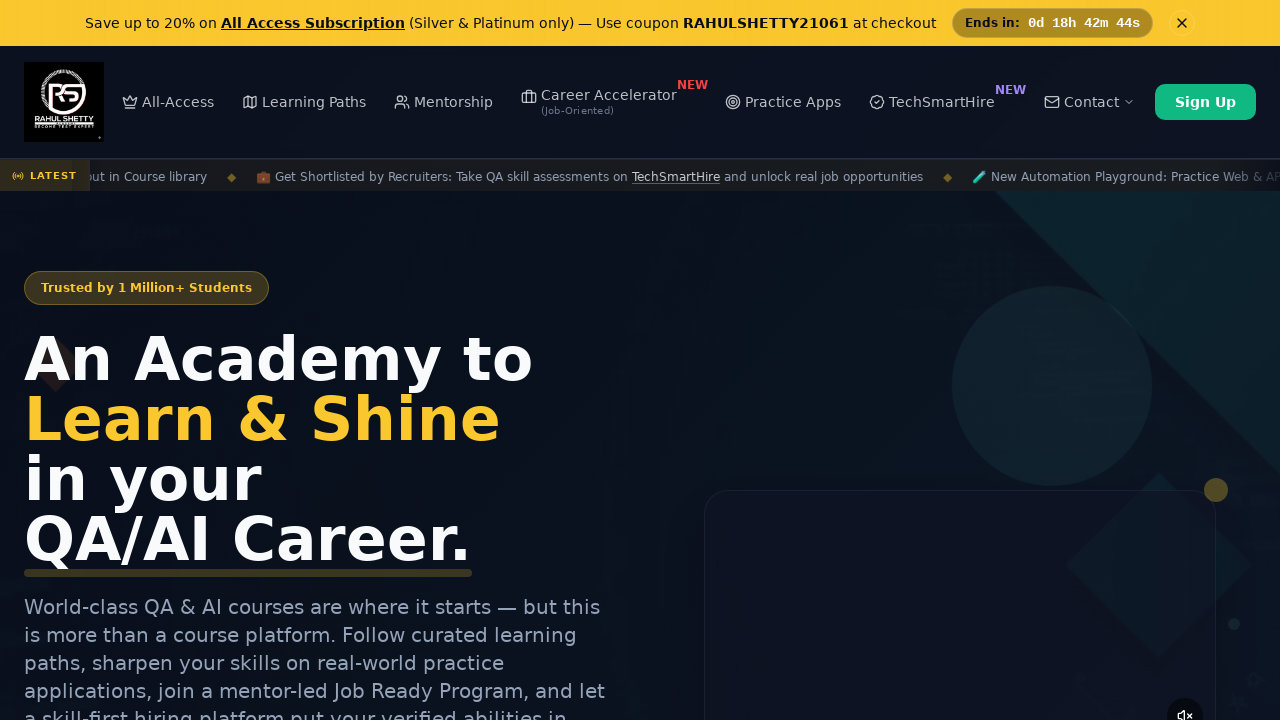

Retrieved page title: Rahul Shetty Academy | QA Automation, Playwright, AI Testing & Online Training
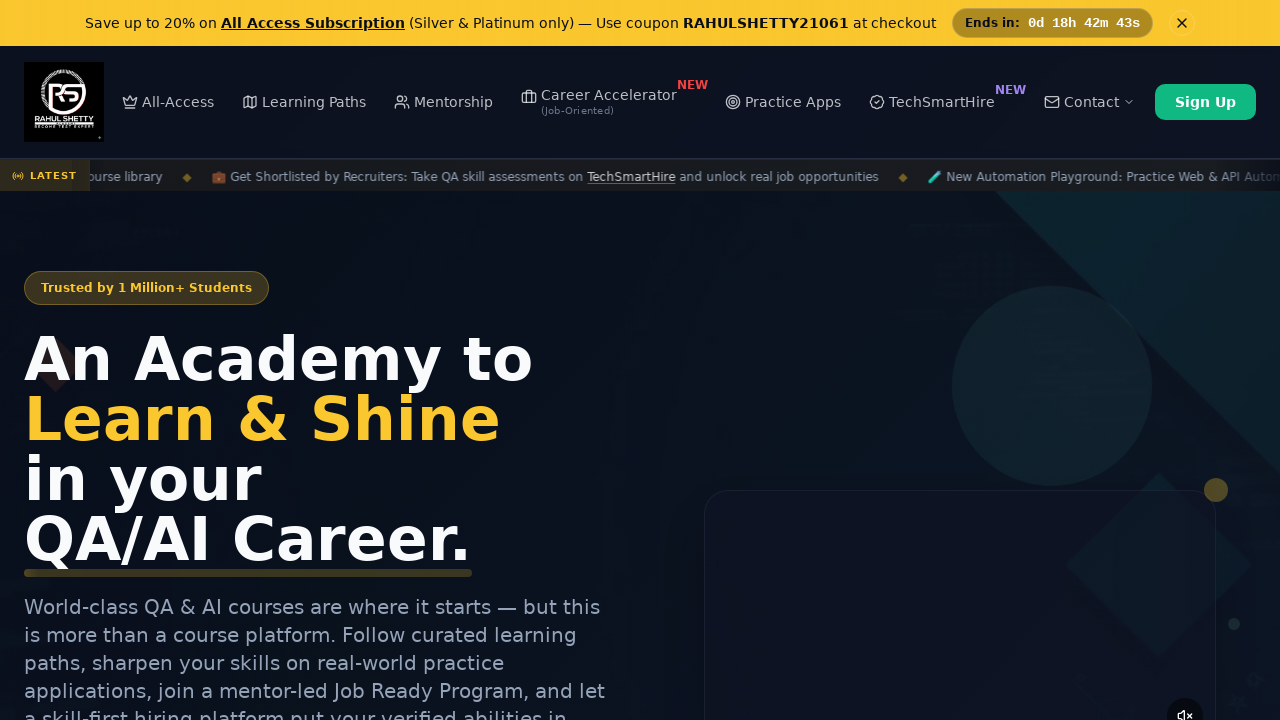

Retrieved current URL: https://rahulshettyacademy.com/
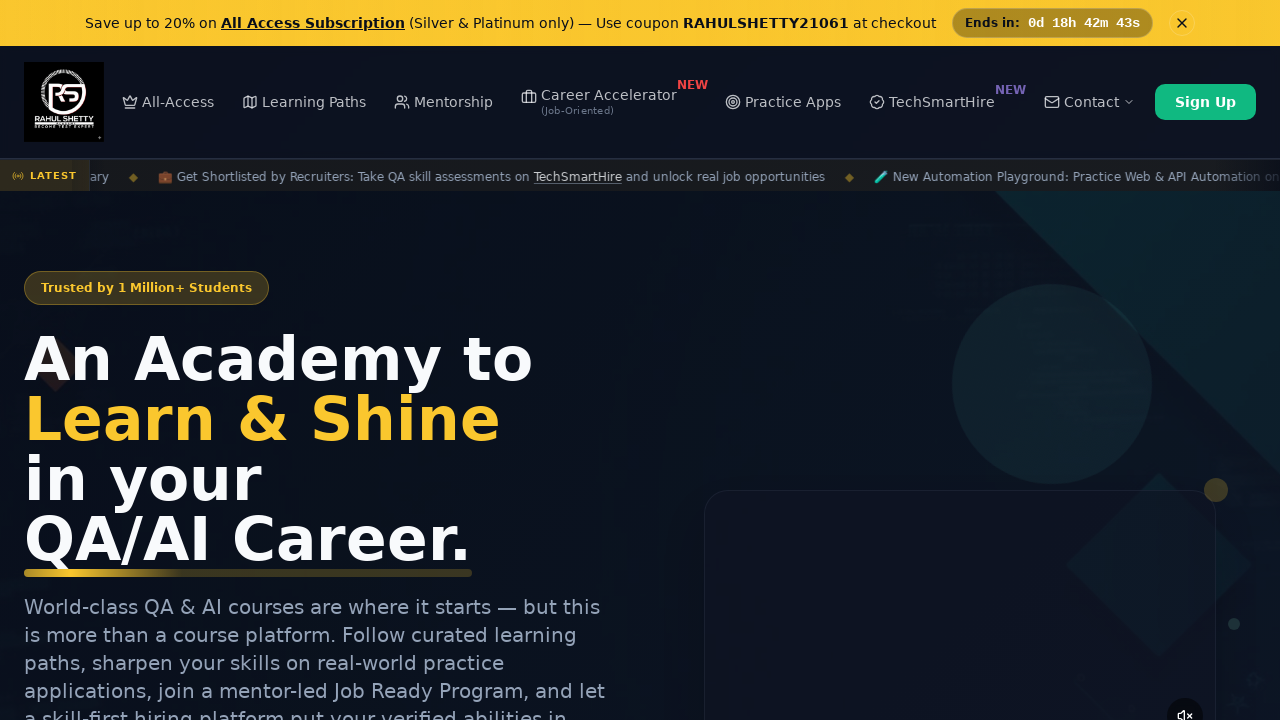

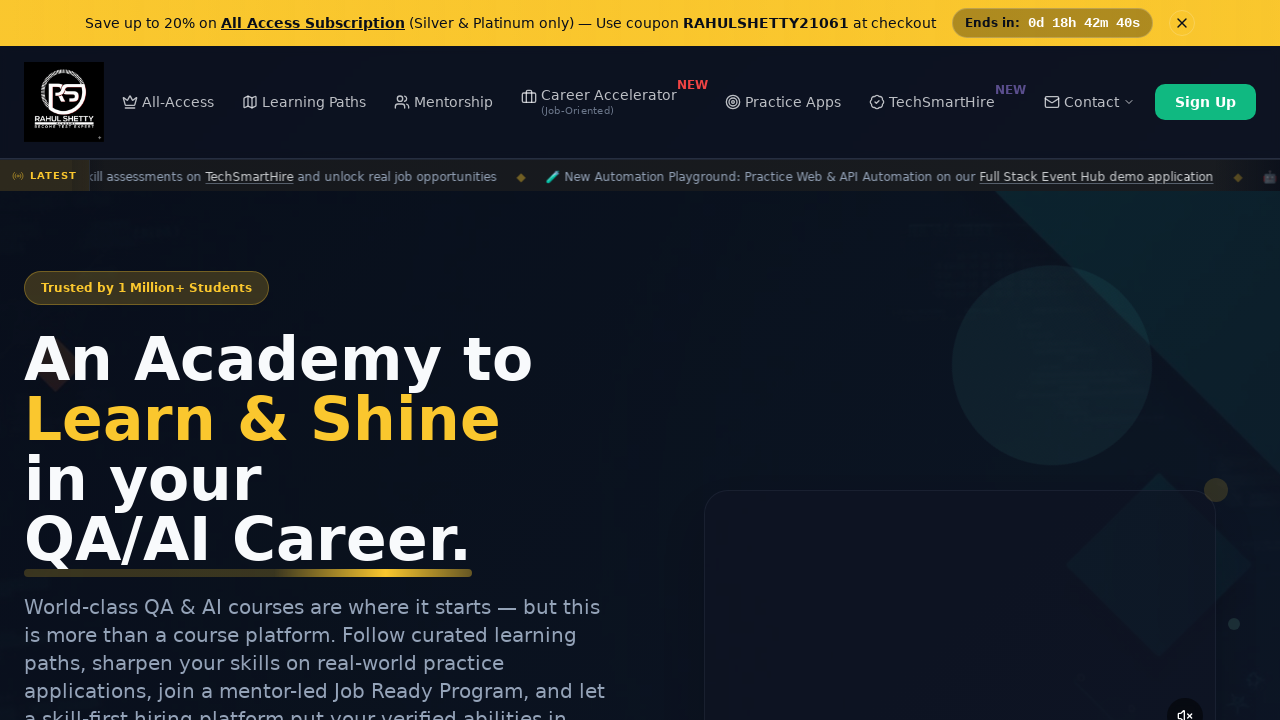